Tests a wait functionality by waiting for a button to become clickable, clicking it, and verifying the success message

Starting URL: http://suninjuly.github.io/wait2.html

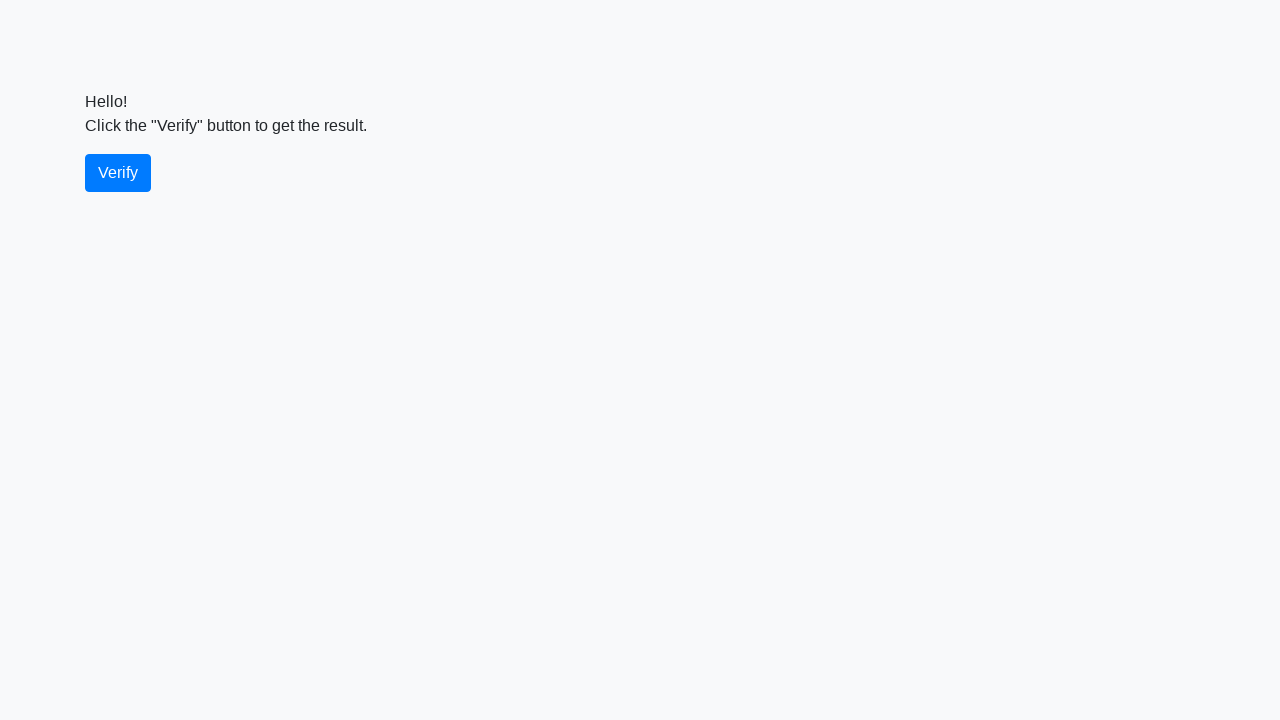

Waited for verify button to become visible
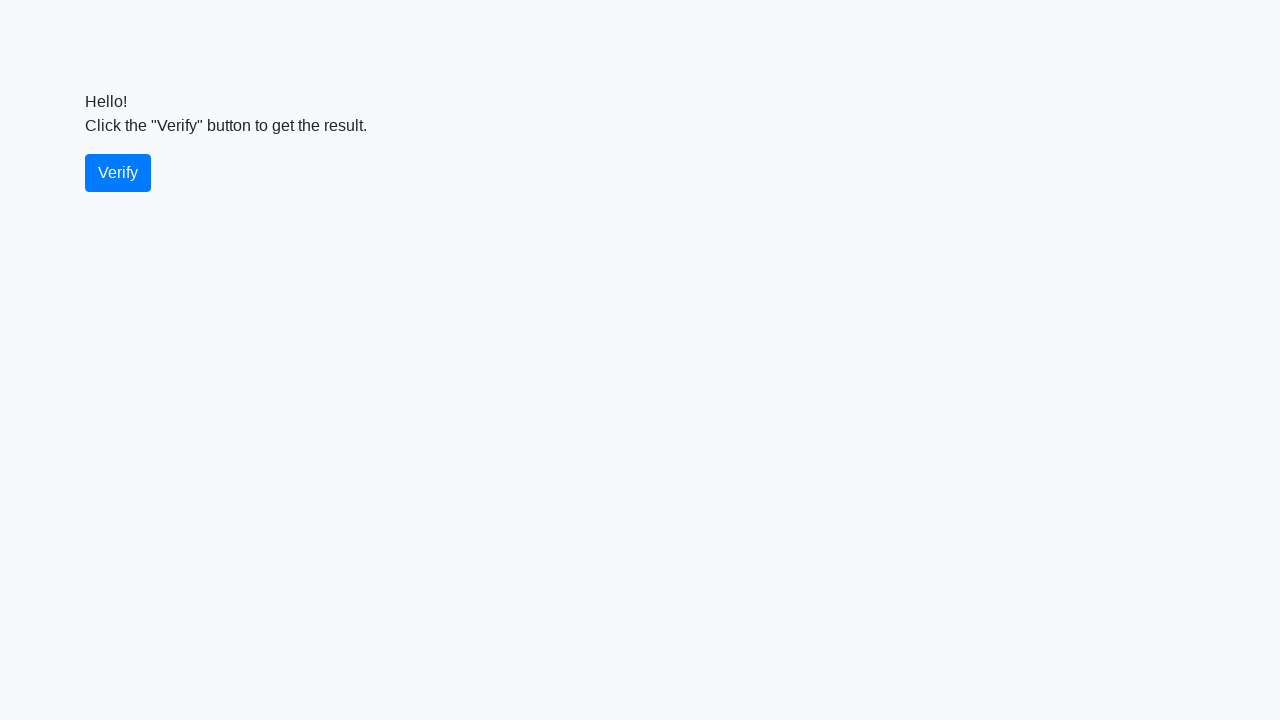

Clicked the verify button at (118, 173) on #verify
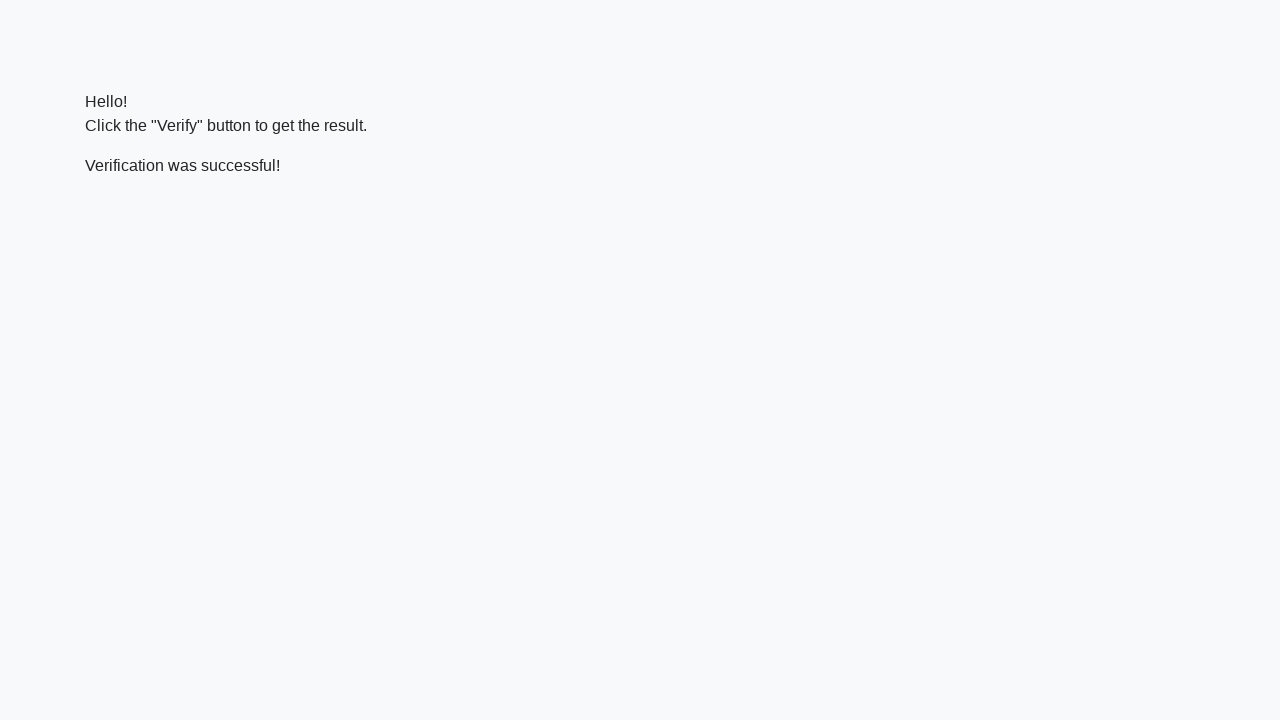

Waited for success message to appear
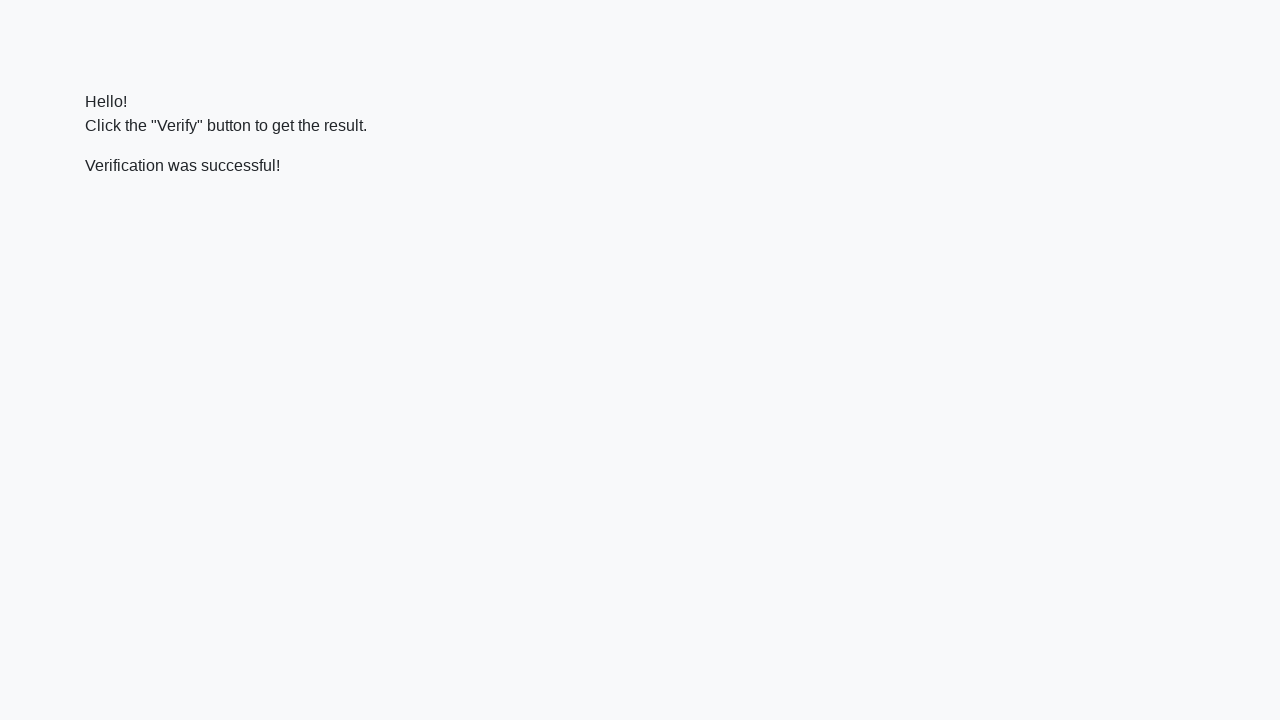

Located the verify message element
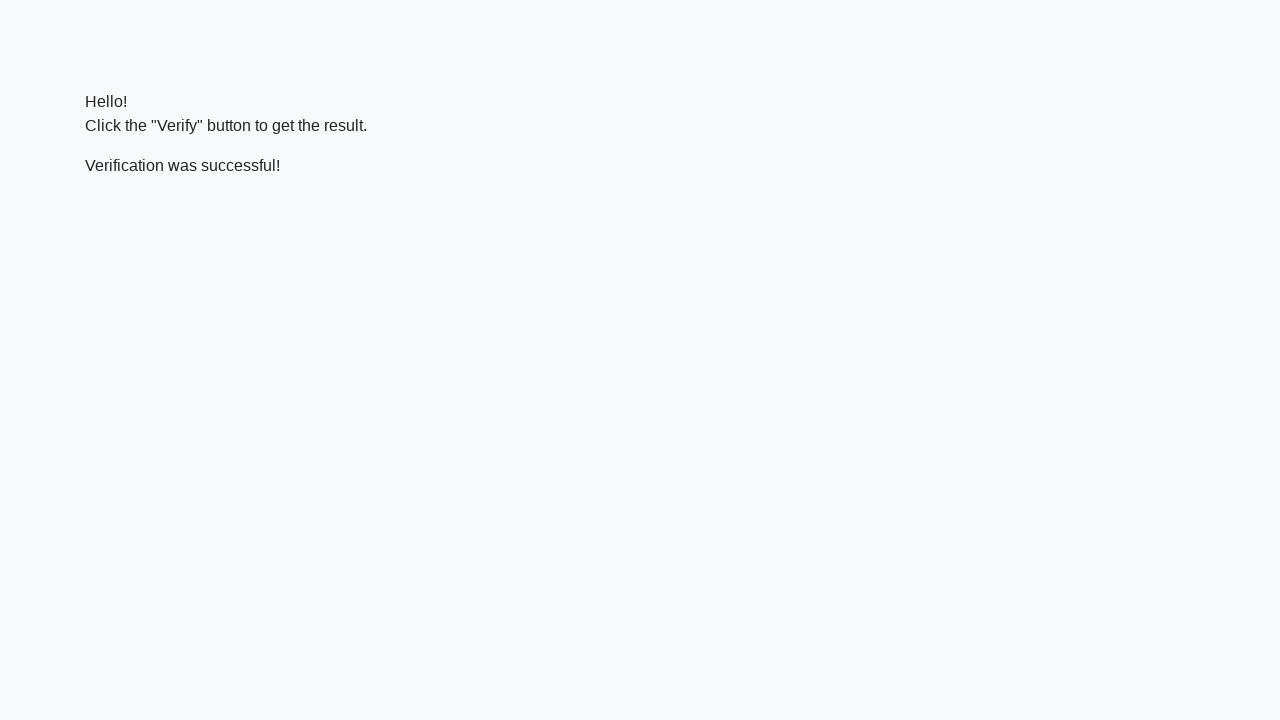

Verified that success message contains 'successful'
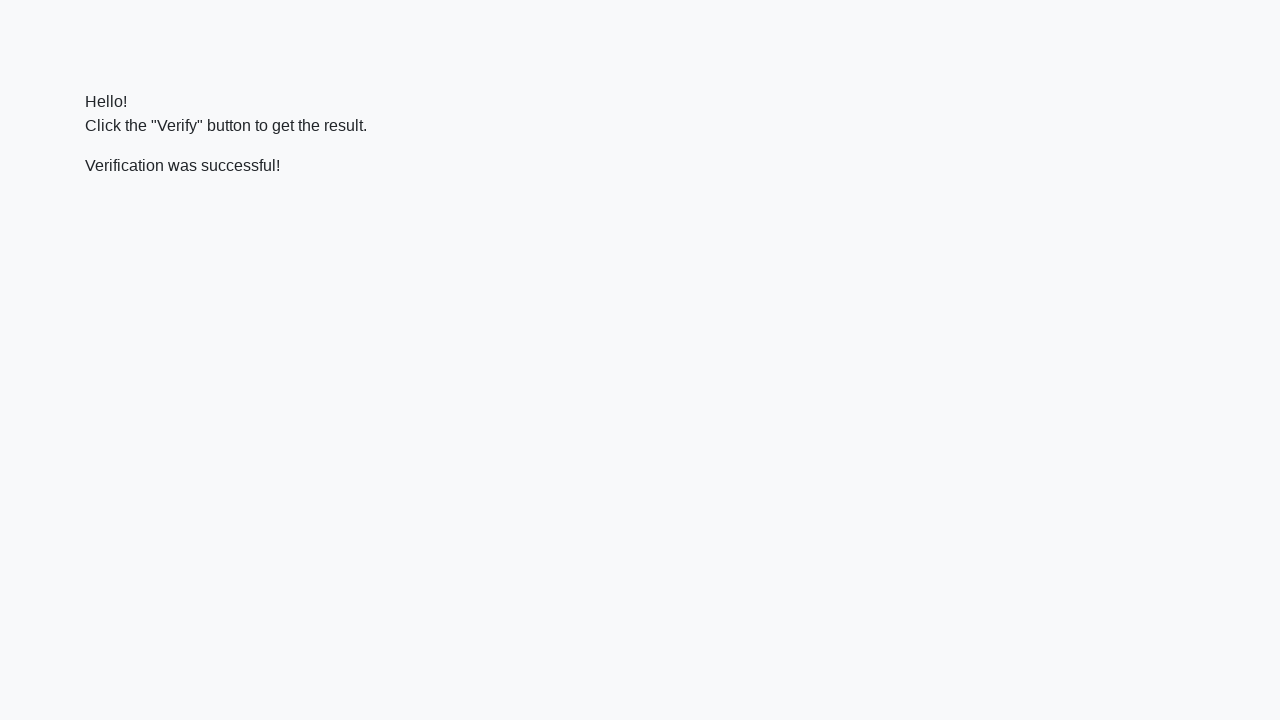

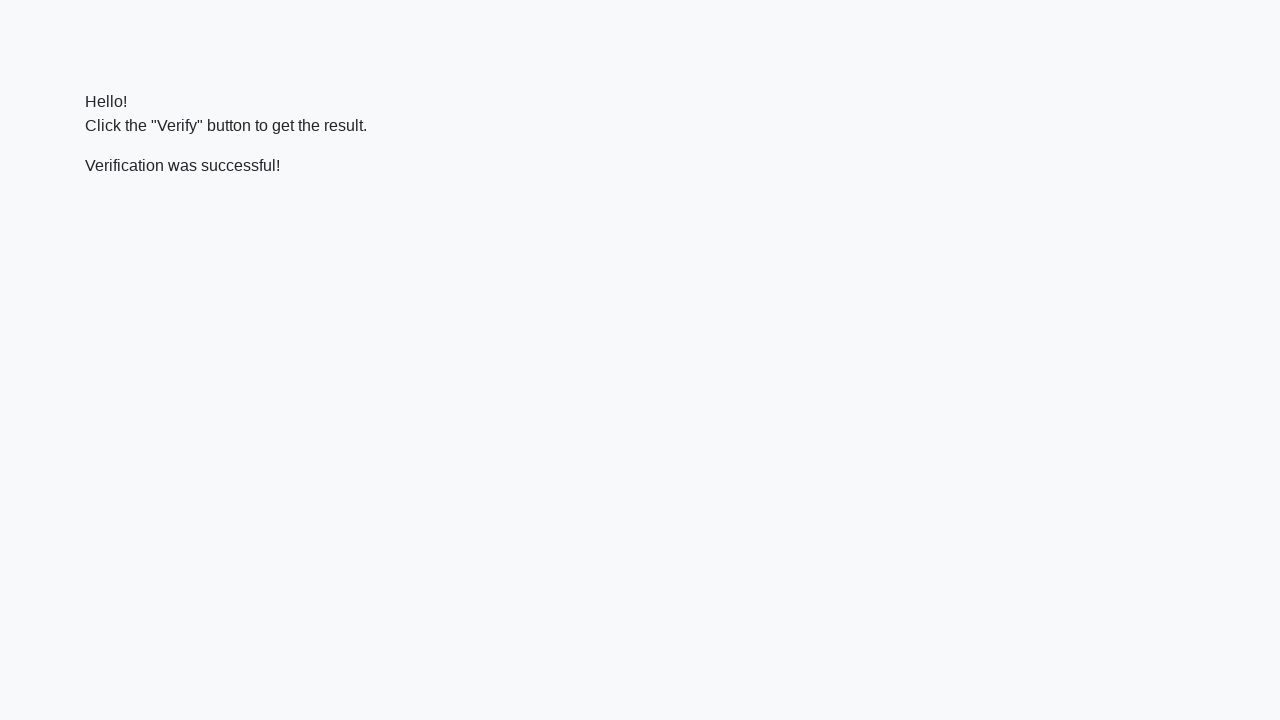